Tests fluent wait functionality by clicking a timer button and waiting for specific text to appear on the page

Starting URL: http://seleniumpractise.blogspot.in/2016/08/how-to-use-explicit-wait-in-selenium.html

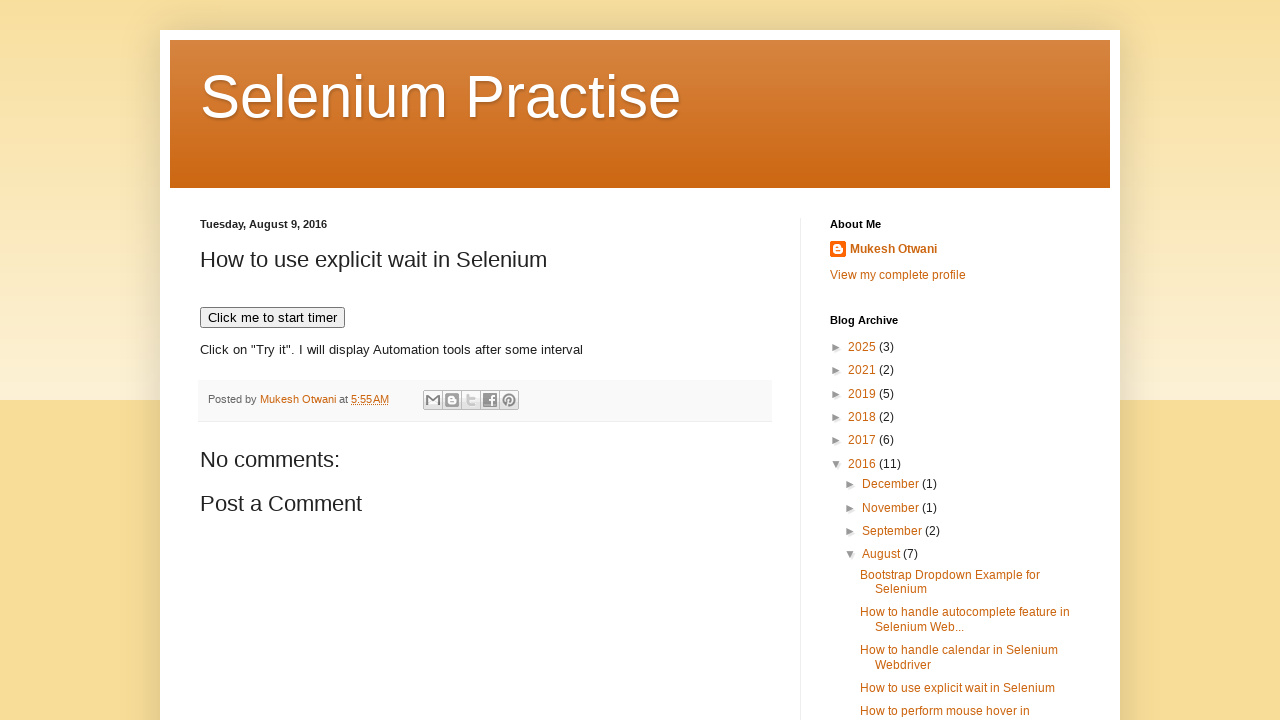

Navigated to fluent wait test page
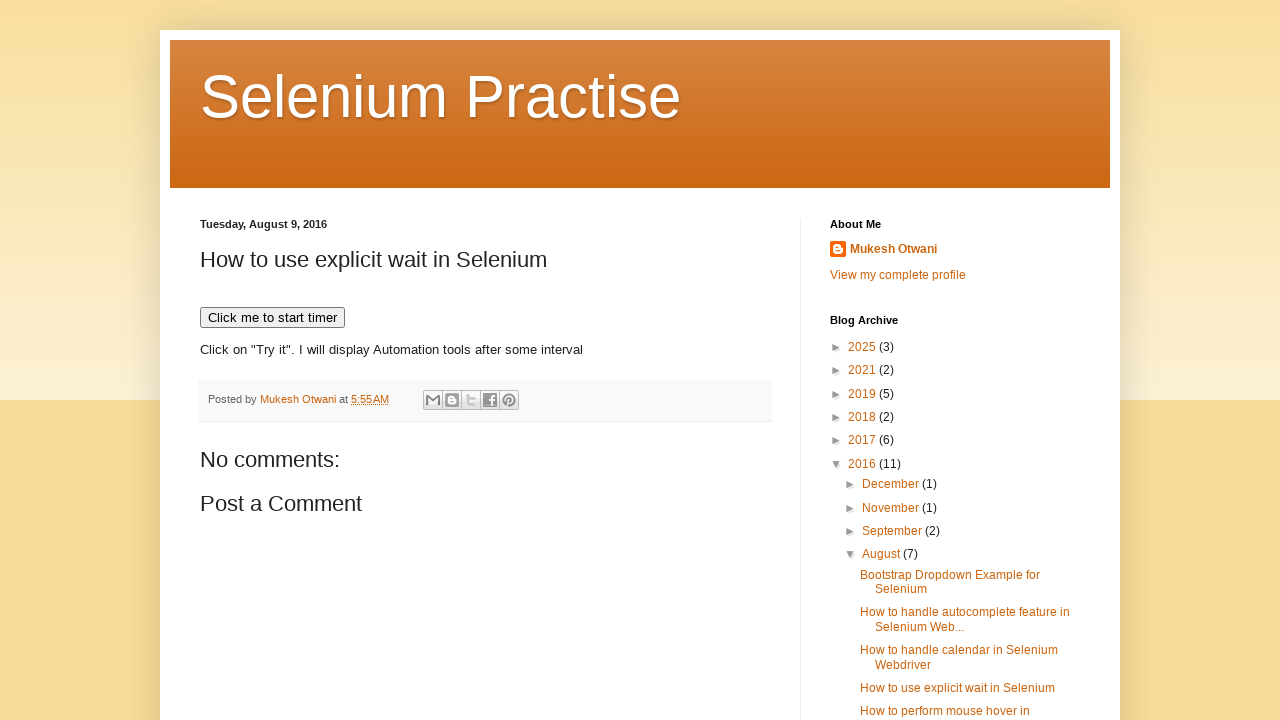

Clicked timer button to start countdown at (272, 318) on xpath=//button[text()='Click me to start timer']
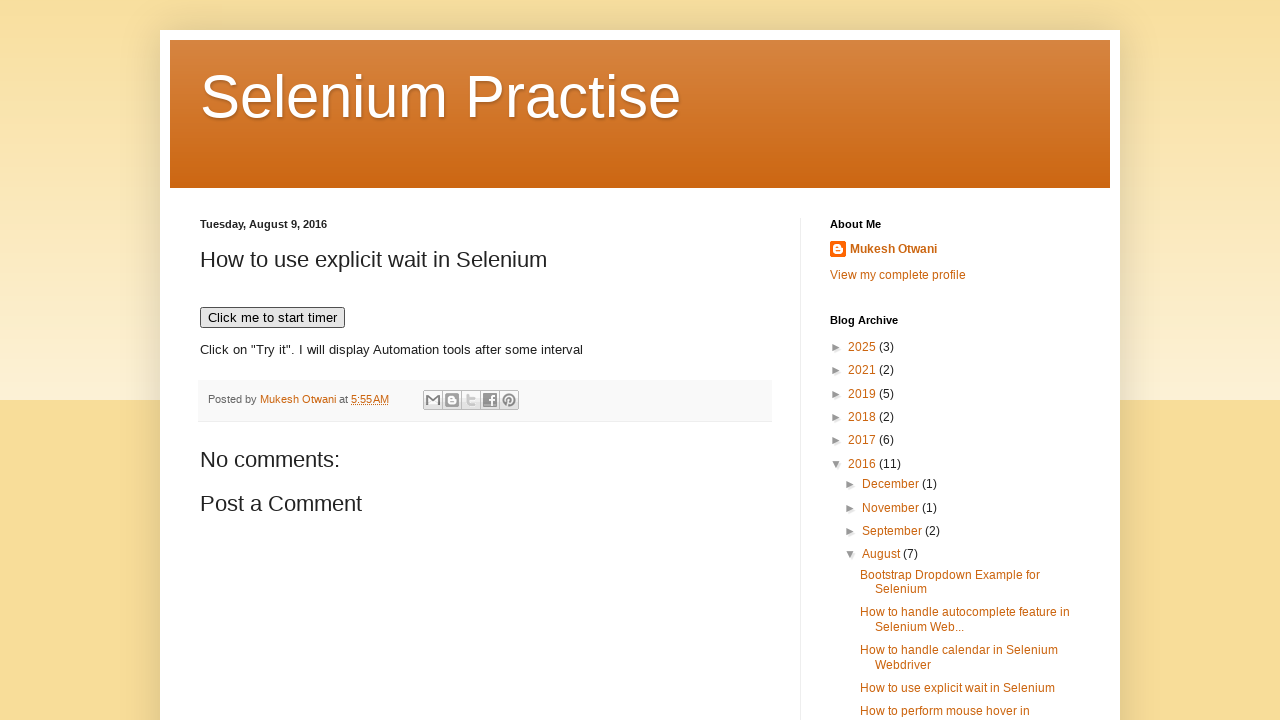

Waited for 'WebDriver' text to appear in demo element
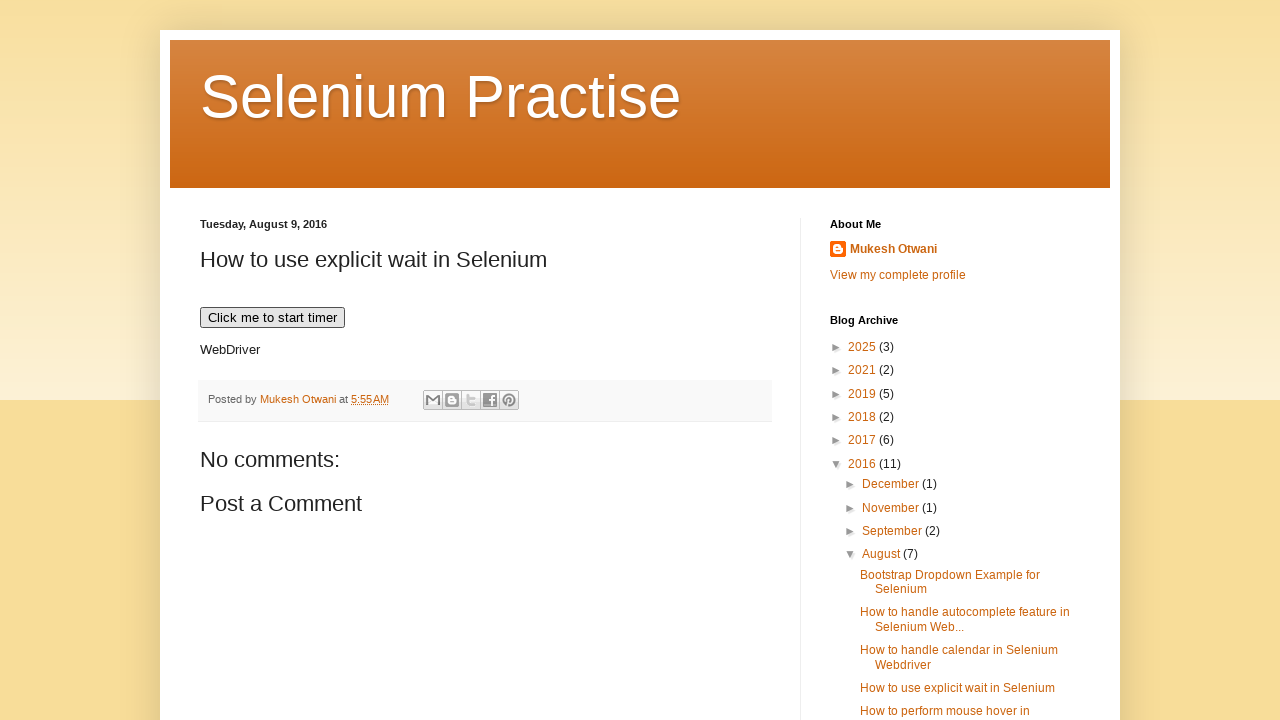

Verified demo element is visible and contains 'WebDriver' text
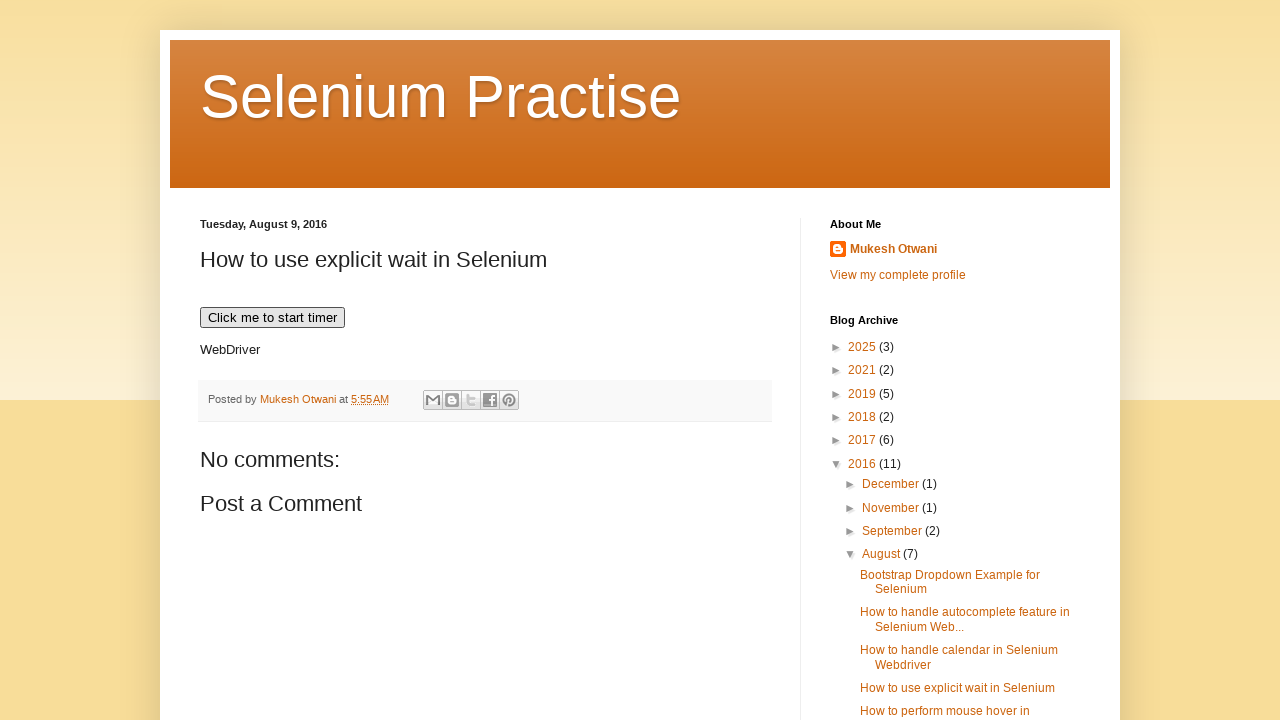

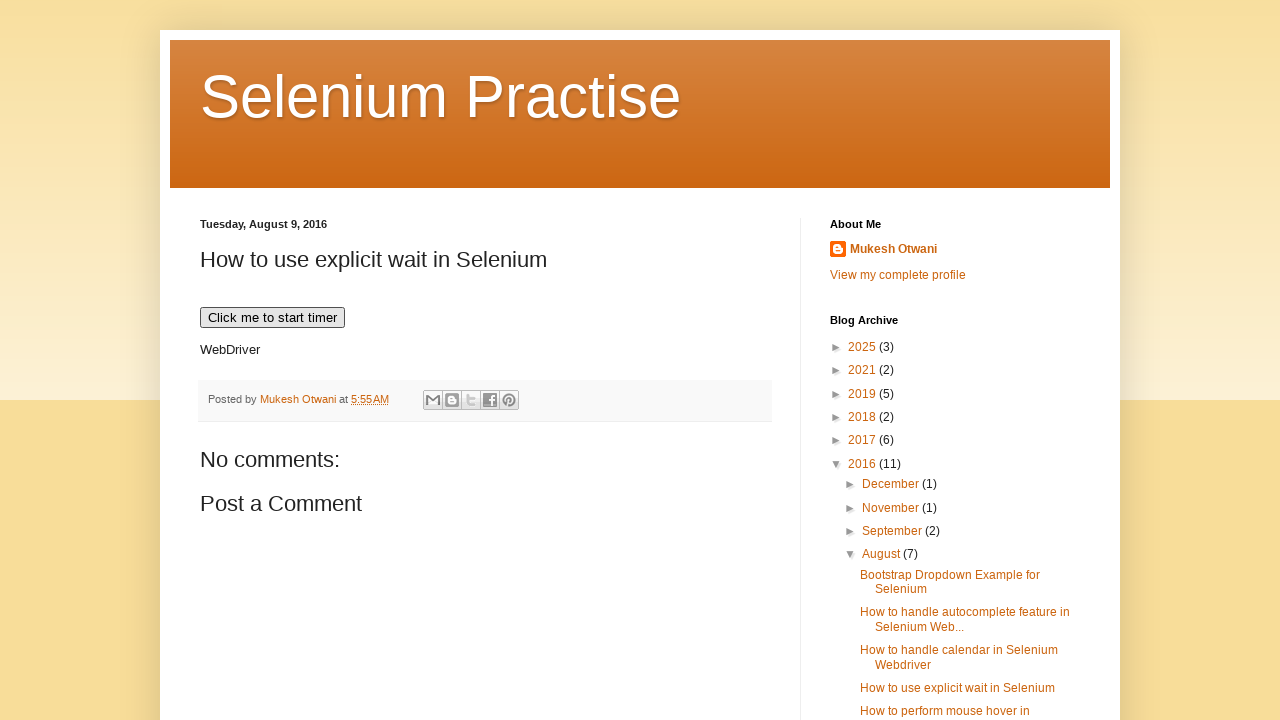